Tests the search functionality on Levi's India website by entering a search term and submitting the search form

Starting URL: https://levi.in/

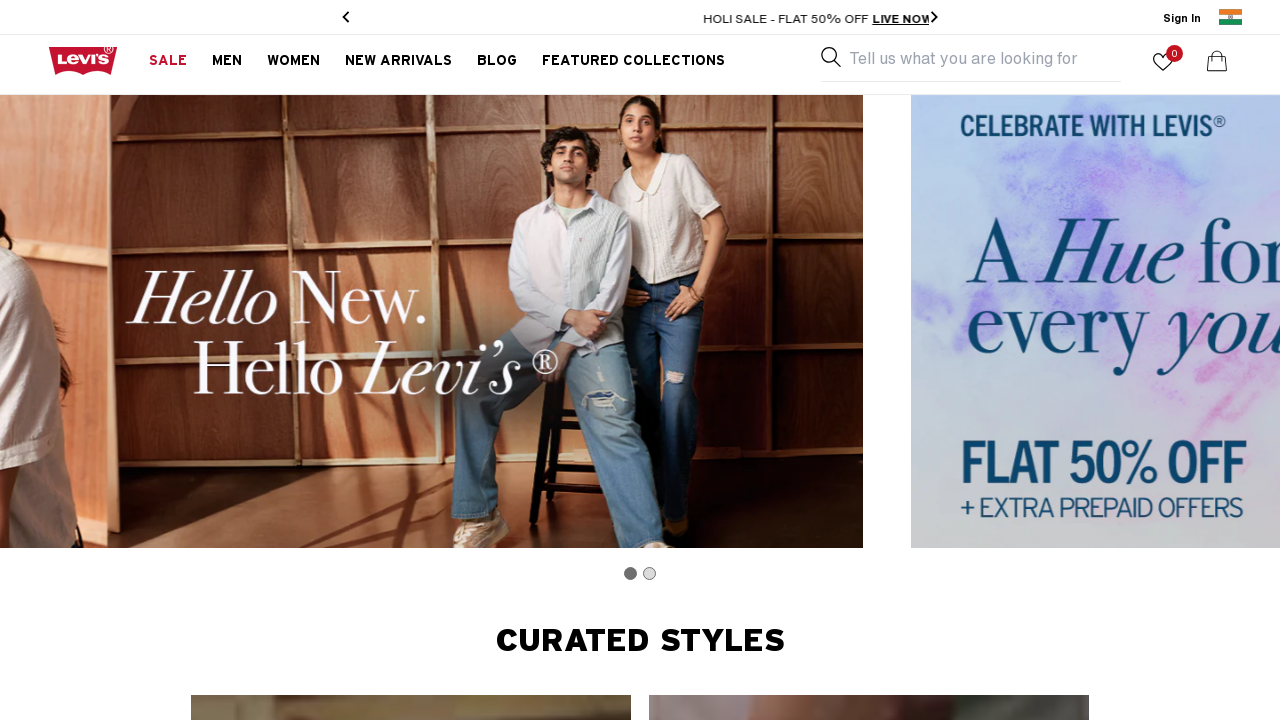

Filled search box with 'jeans' on input[placeholder='Tell us what you are looking for']
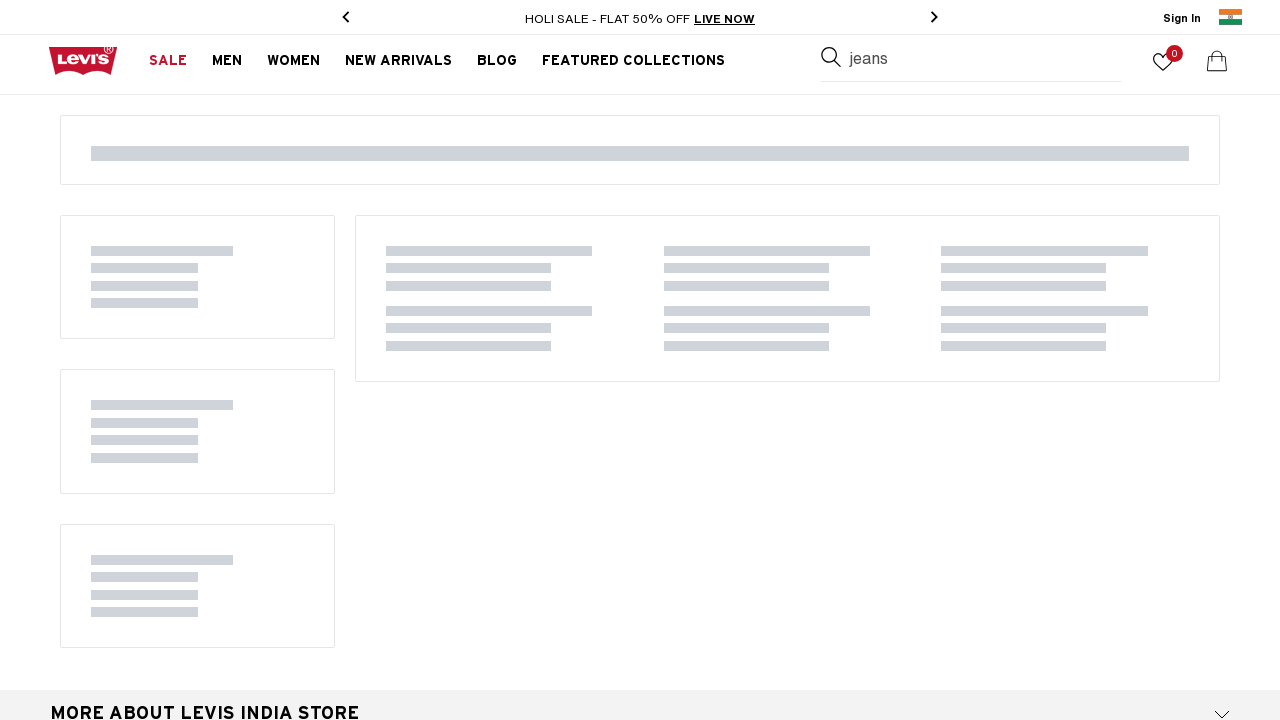

Pressed Enter to submit search form on input[placeholder='Tell us what you are looking for']
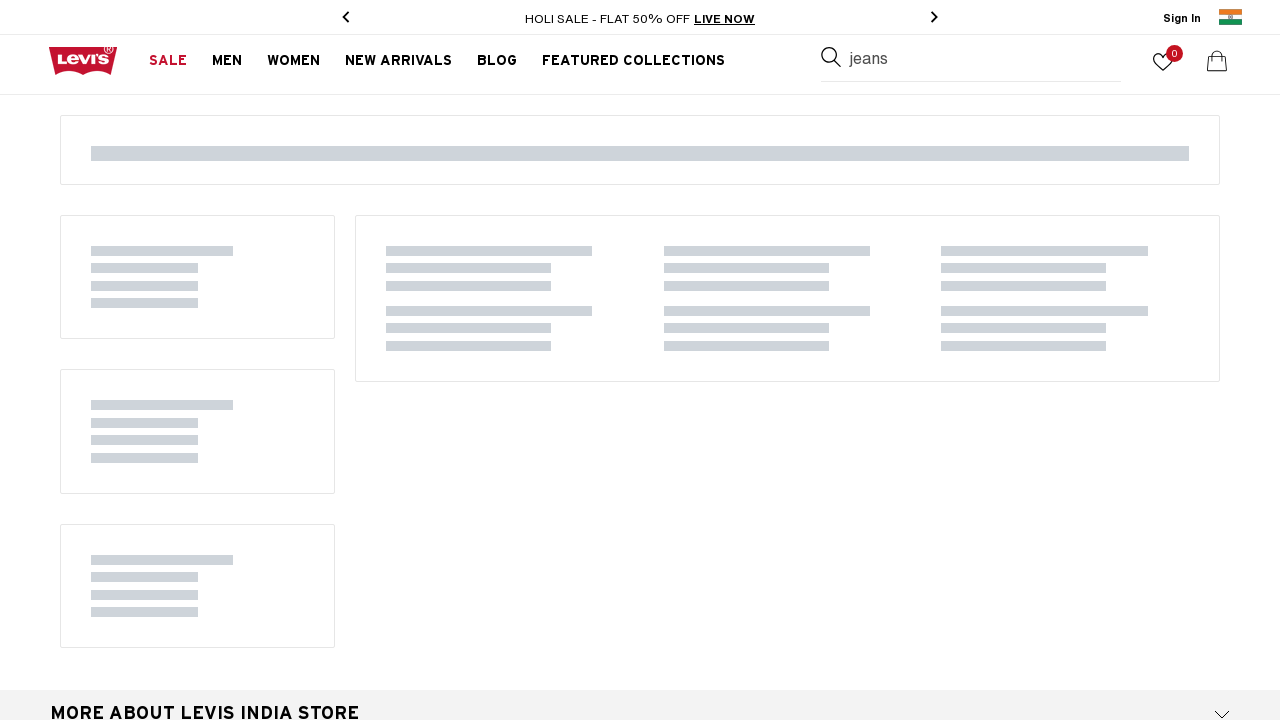

Search results loaded and network idle
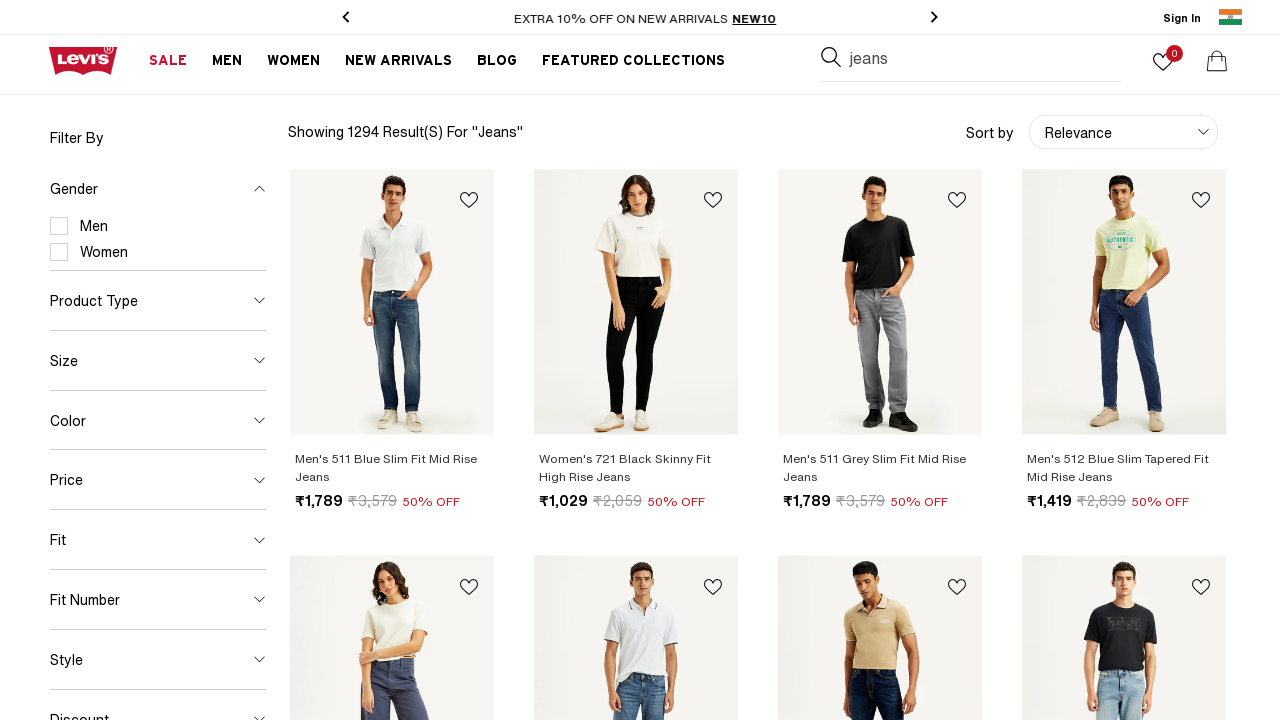

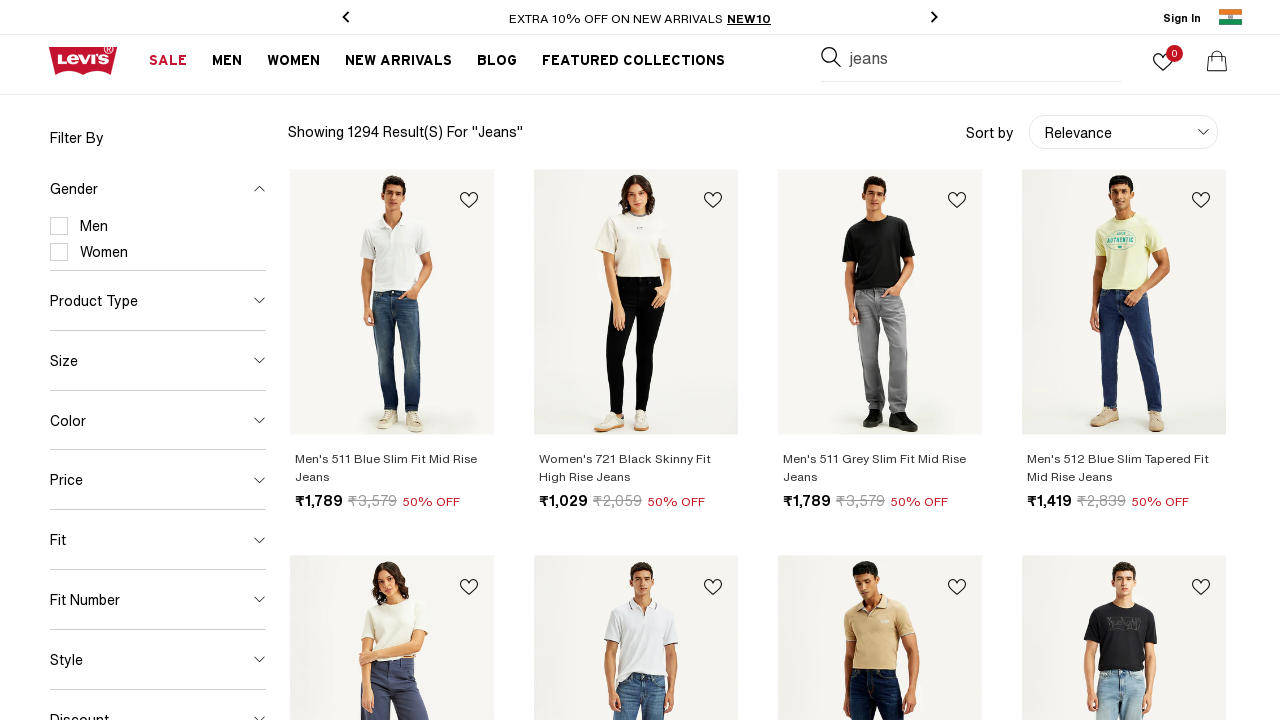